Tests prompt popup handling on W3Schools tryit editor by clicking Try it button and entering text in the prompt

Starting URL: https://www.w3schools.com/jsref/tryit.asp?filename=tryjsref_prompt

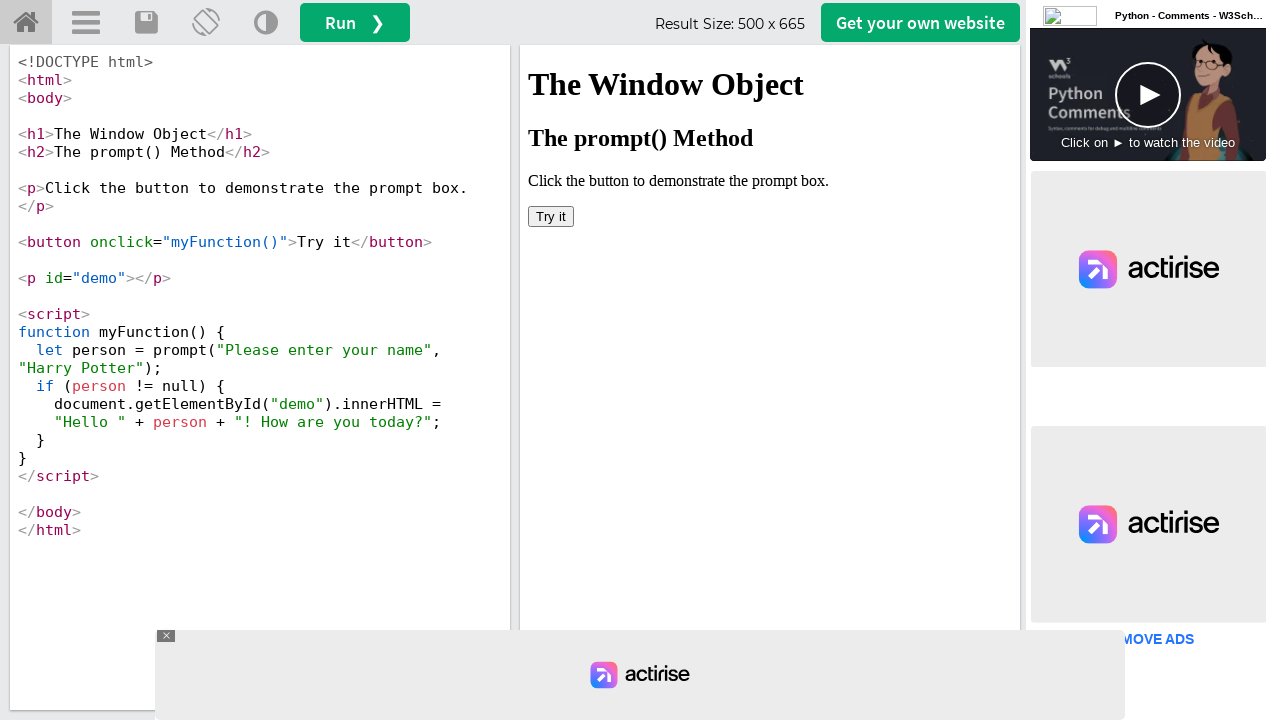

Switched to iframeResult frame
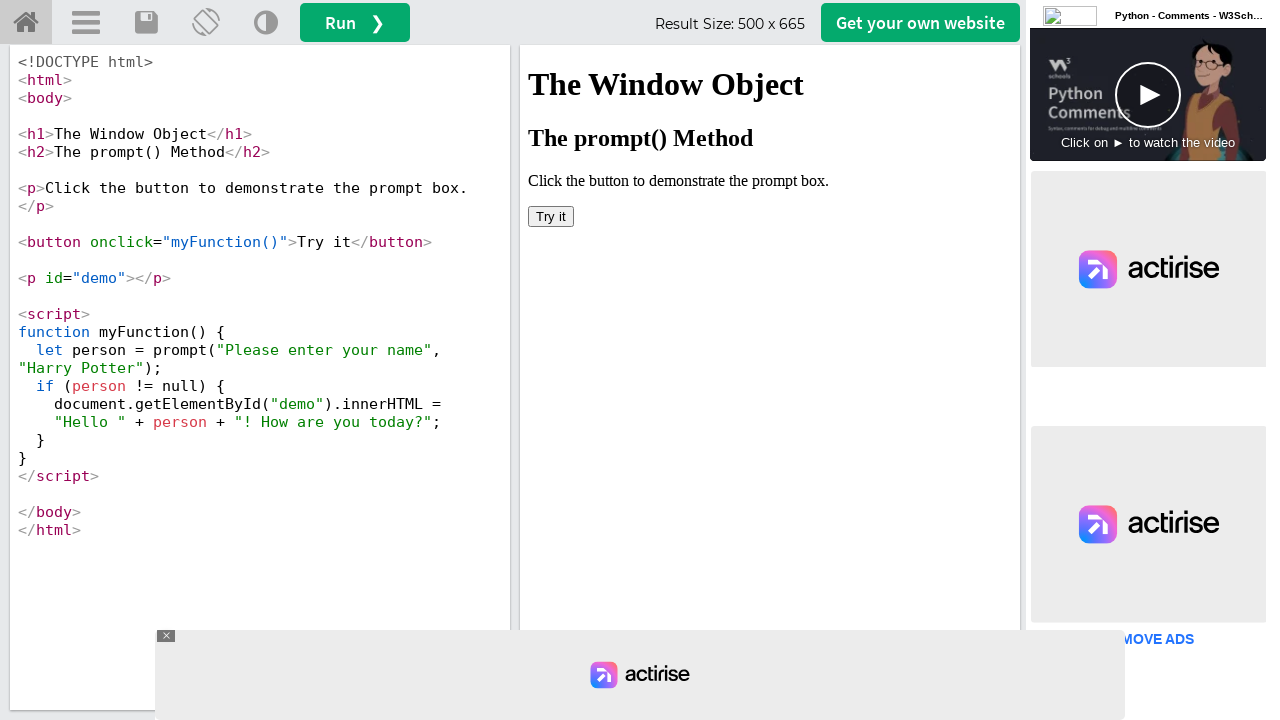

Set up dialog handler to accept prompt with 'Raj'
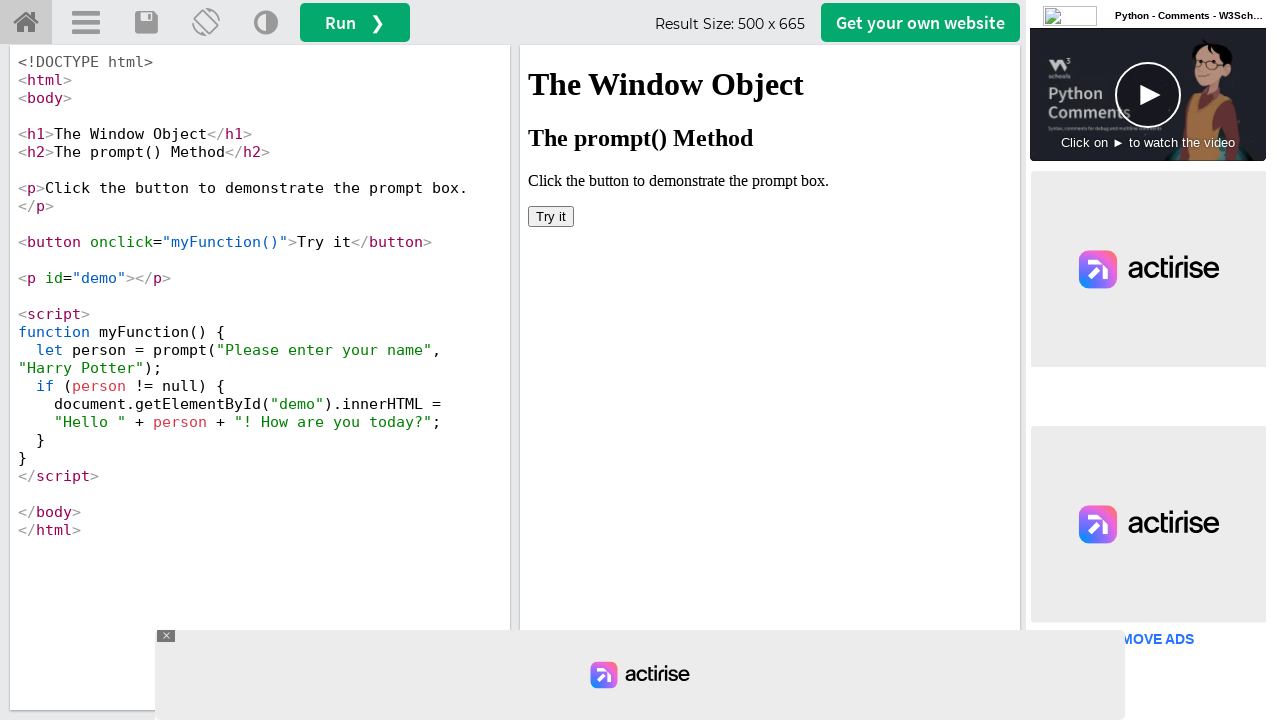

Clicked 'Try it' button which triggered the prompt at (551, 216) on button:has-text('Try it')
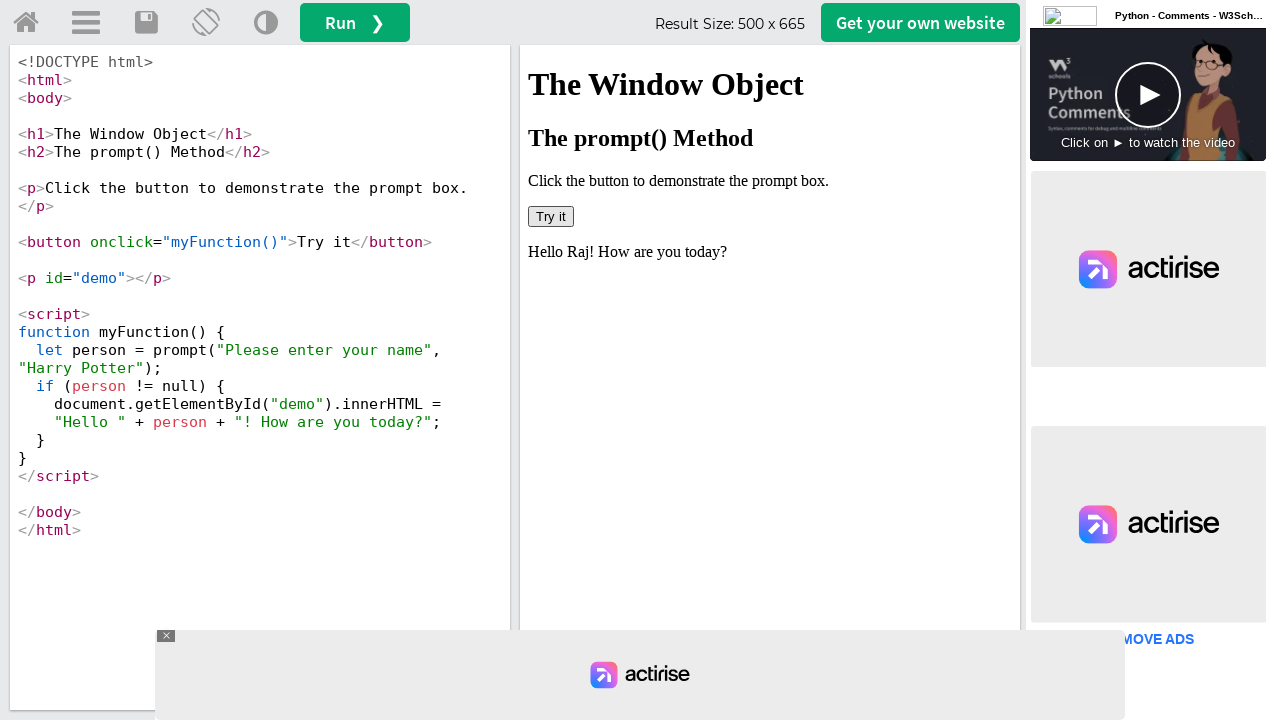

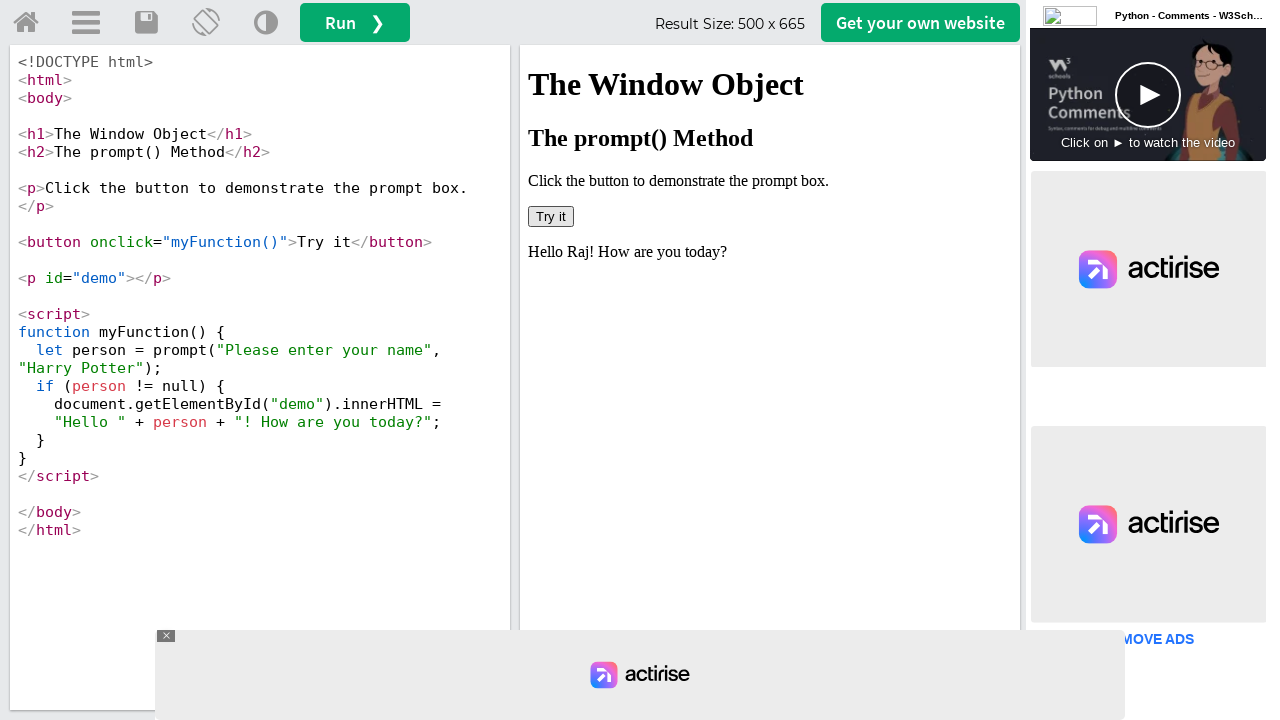